Tests dynamic control elements by clicking Remove button to verify "It's gone!" message appears, then clicking Add button to verify "It's back" message appears

Starting URL: https://the-internet.herokuapp.com/dynamic_controls

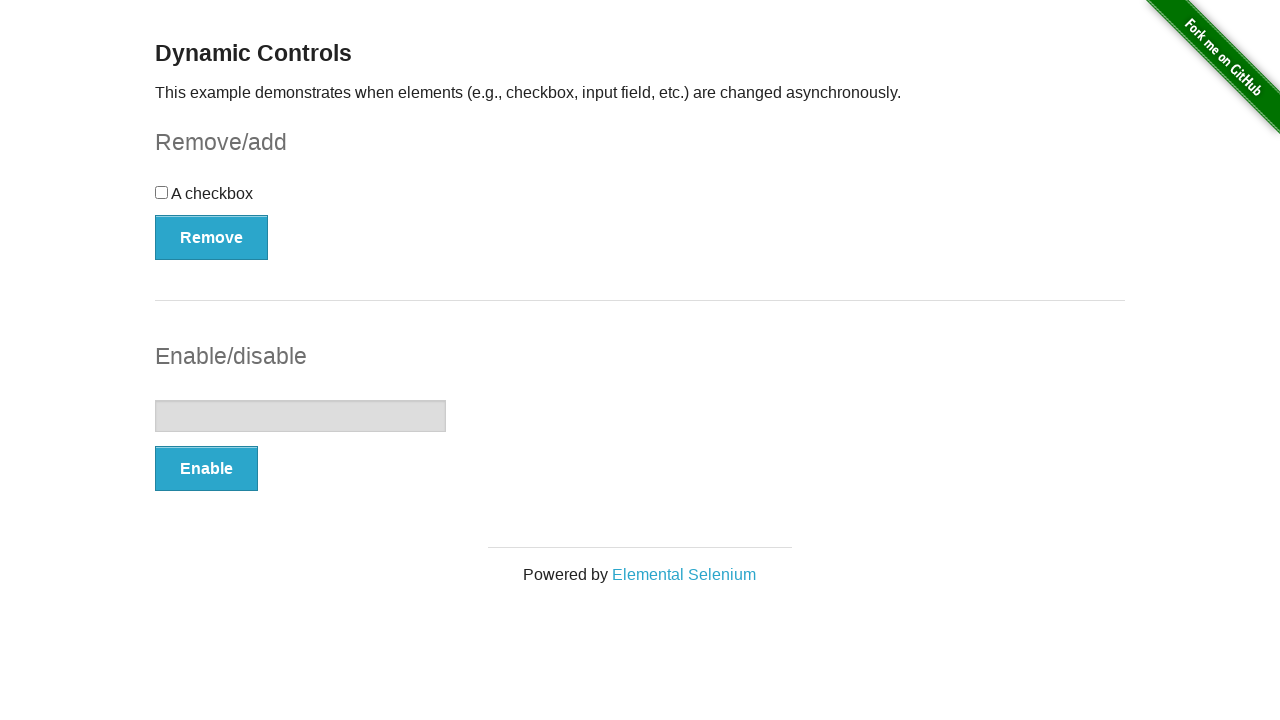

Clicked Remove button to remove dynamic control element at (212, 237) on button:has-text('Remove')
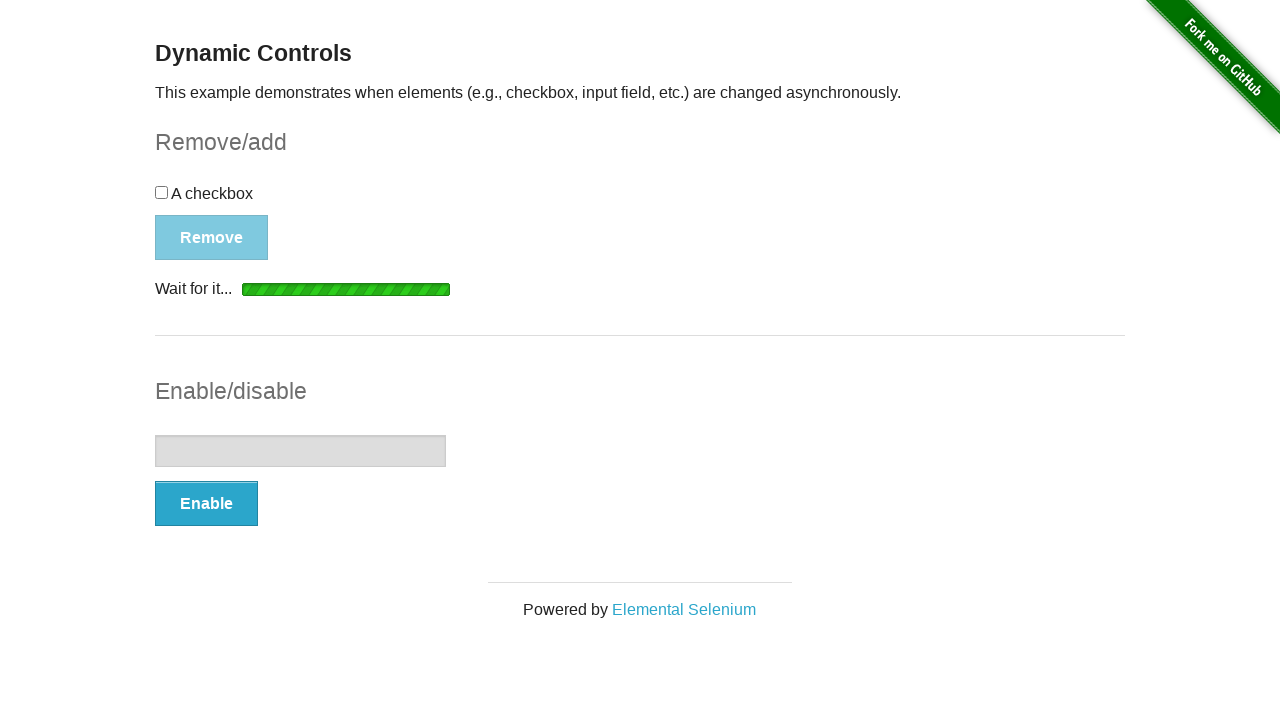

Verified 'It's gone!' message appeared after removing element
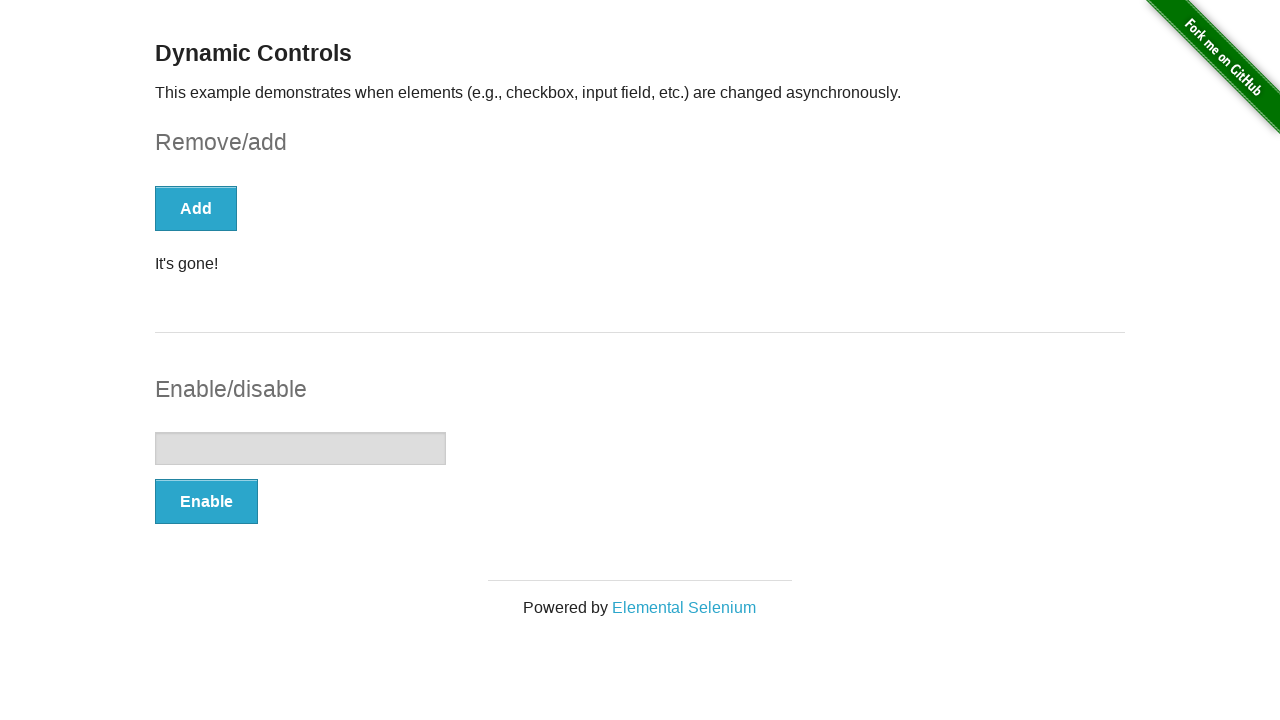

Clicked Add button to restore dynamic control element at (196, 208) on button[onclick='swapCheckbox()']
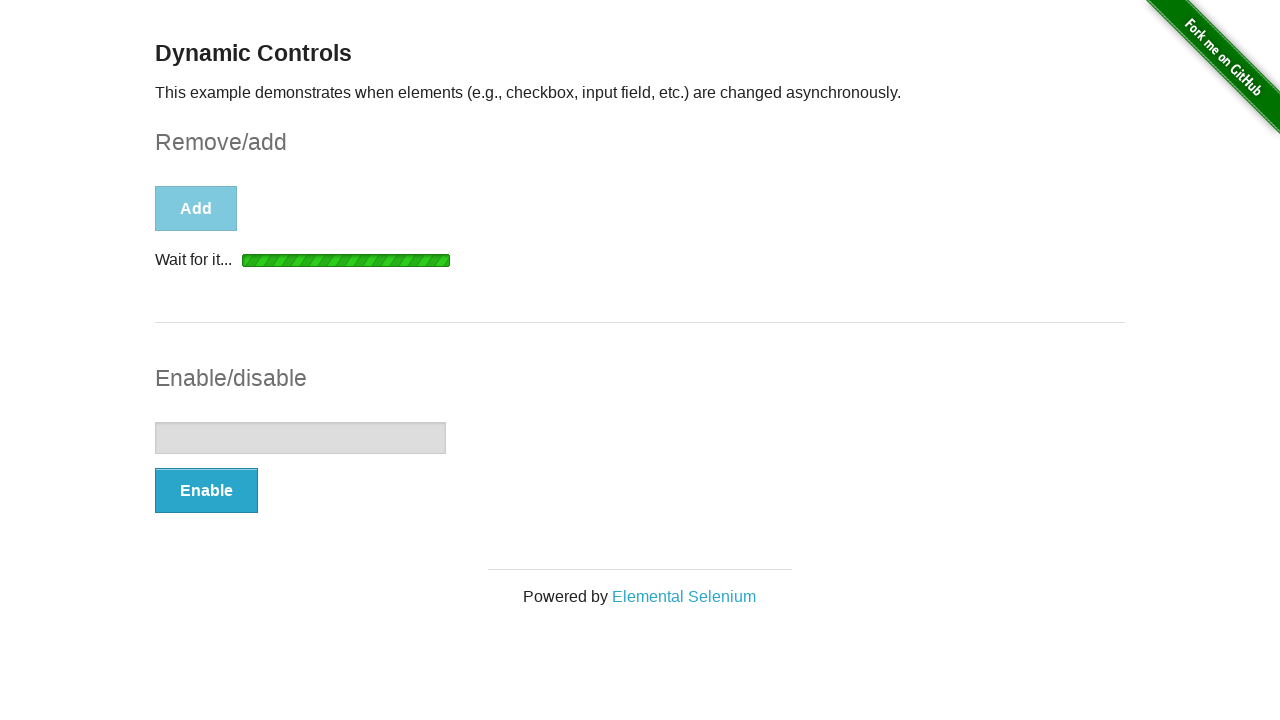

Verified 'It's back' message appeared after adding element back
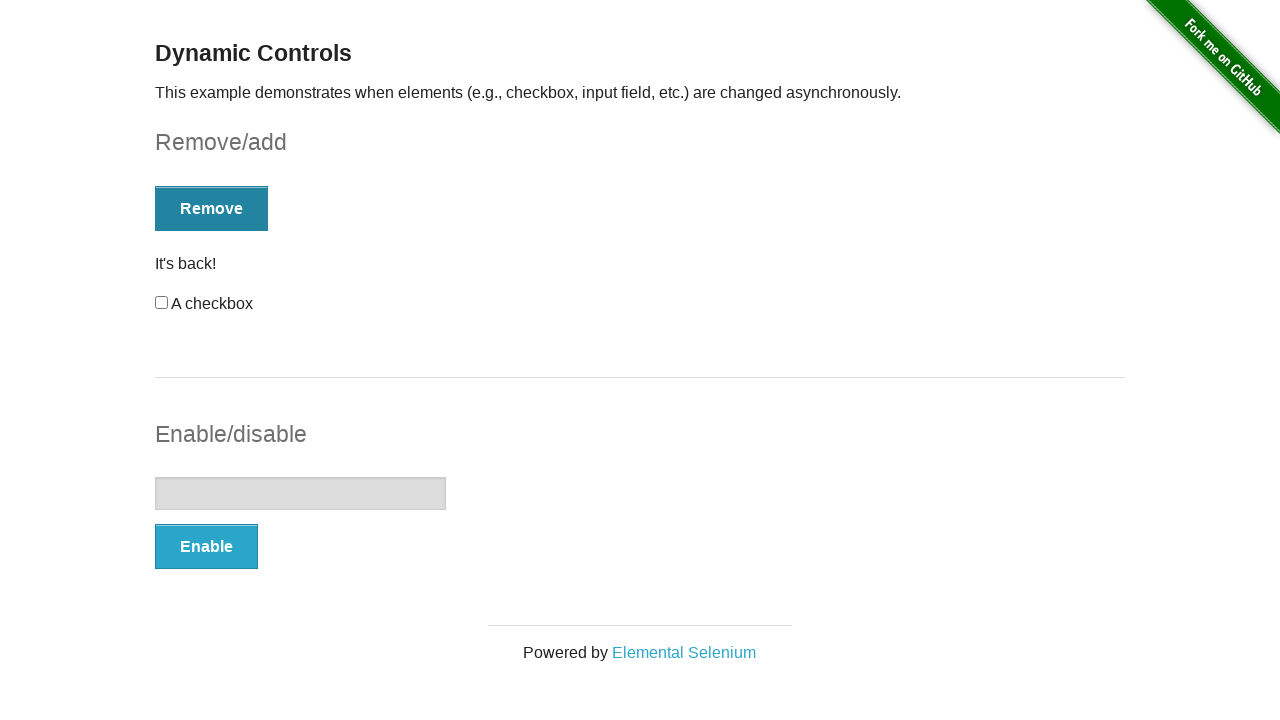

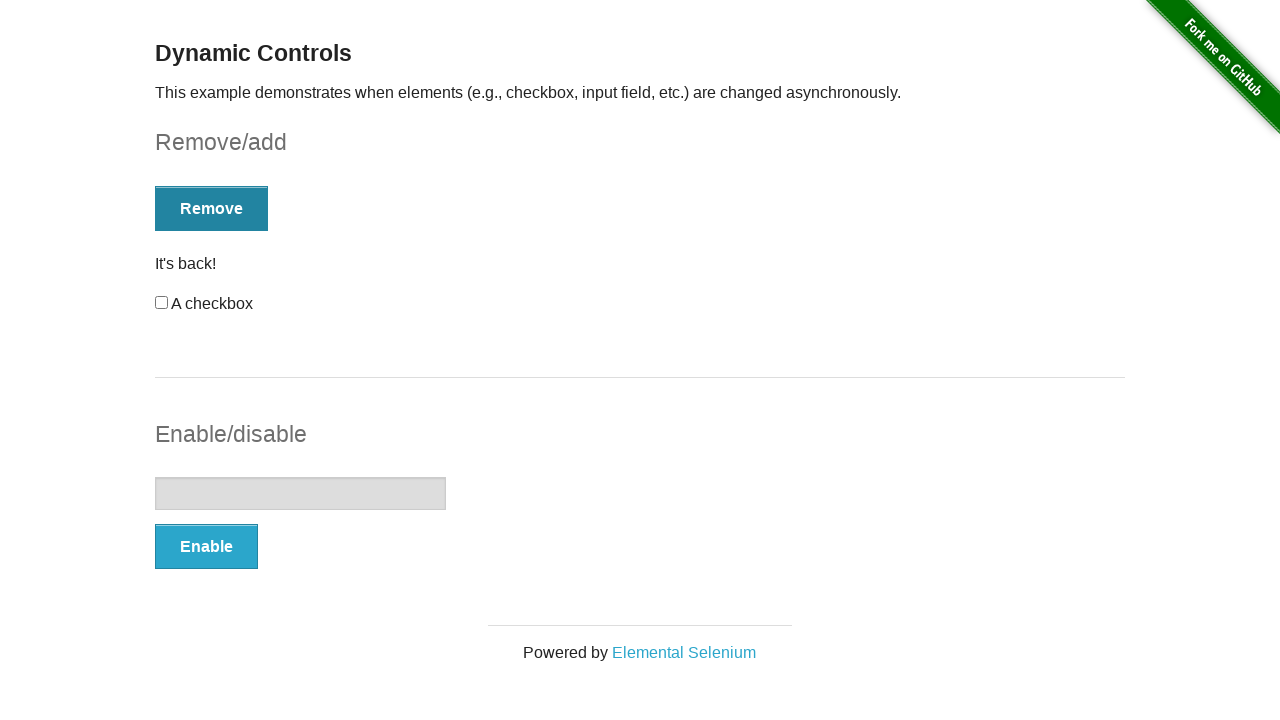